Tests file download functionality by clicking on a download link for a text file

Starting URL: https://the-internet.herokuapp.com/download

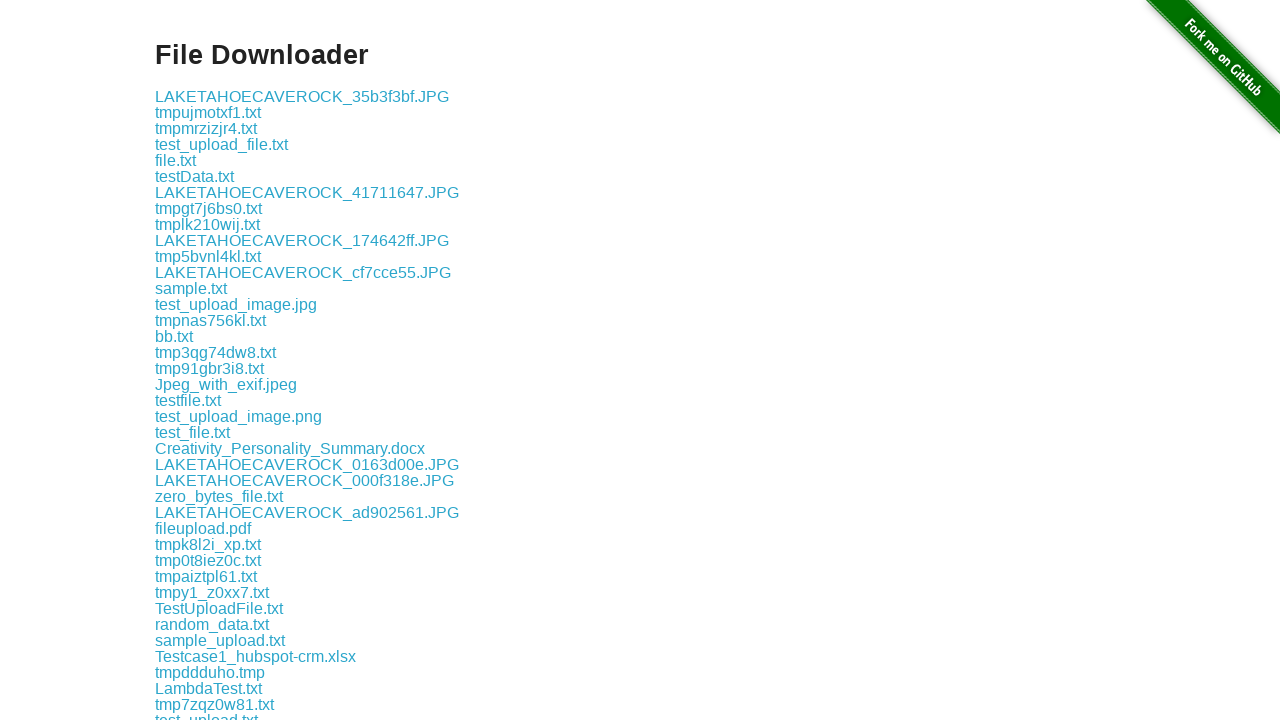

Clicked on the file download link for testfile.txt at (188, 400) on a[href='download/testfile.txt']
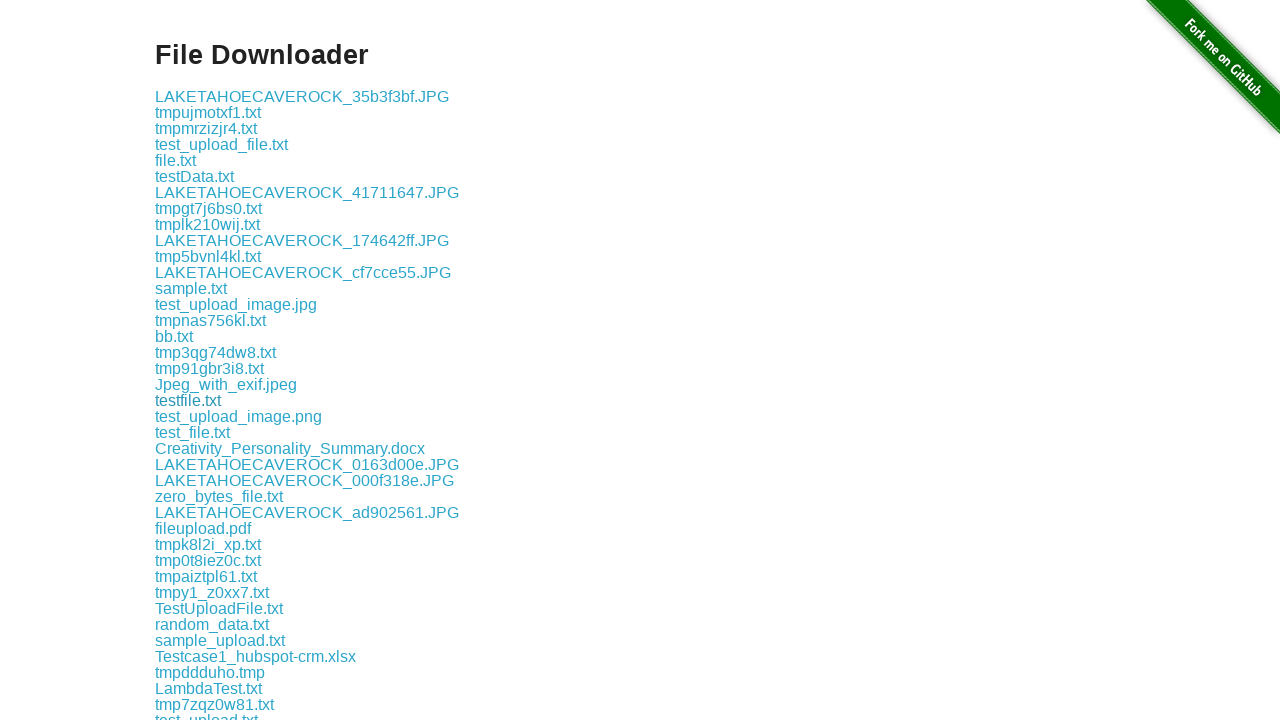

Waited 2 seconds for download to initiate
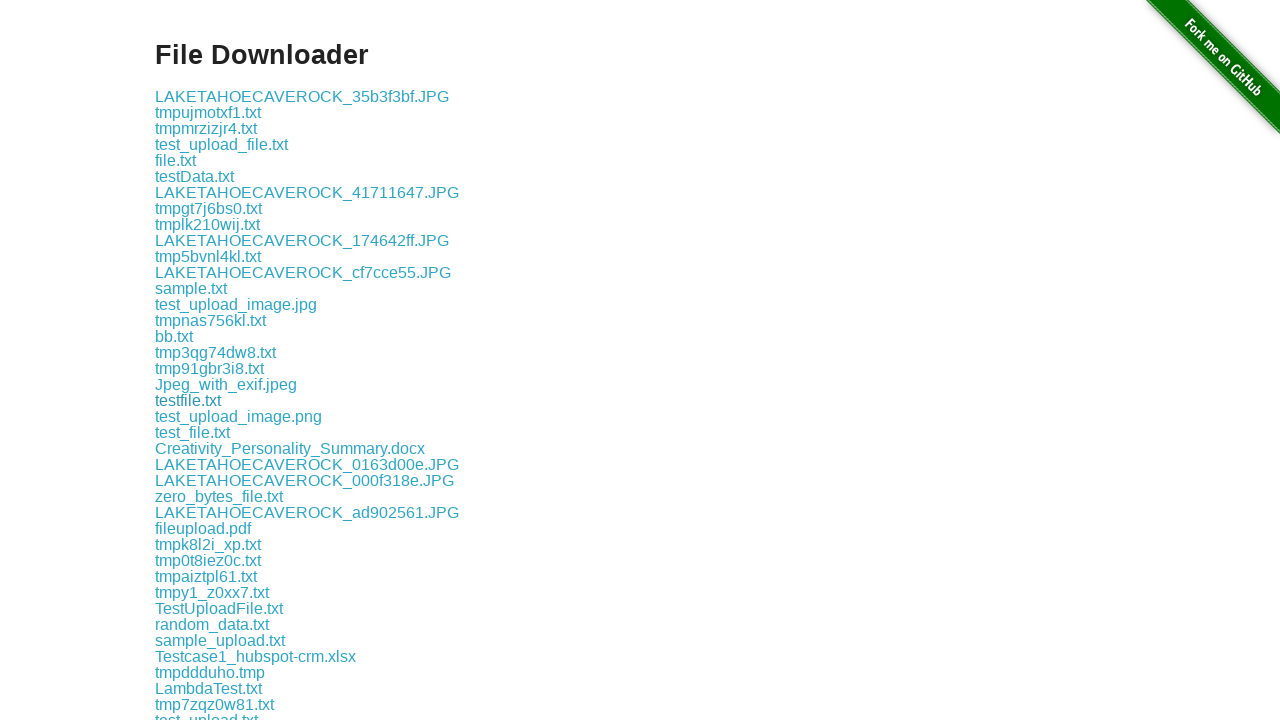

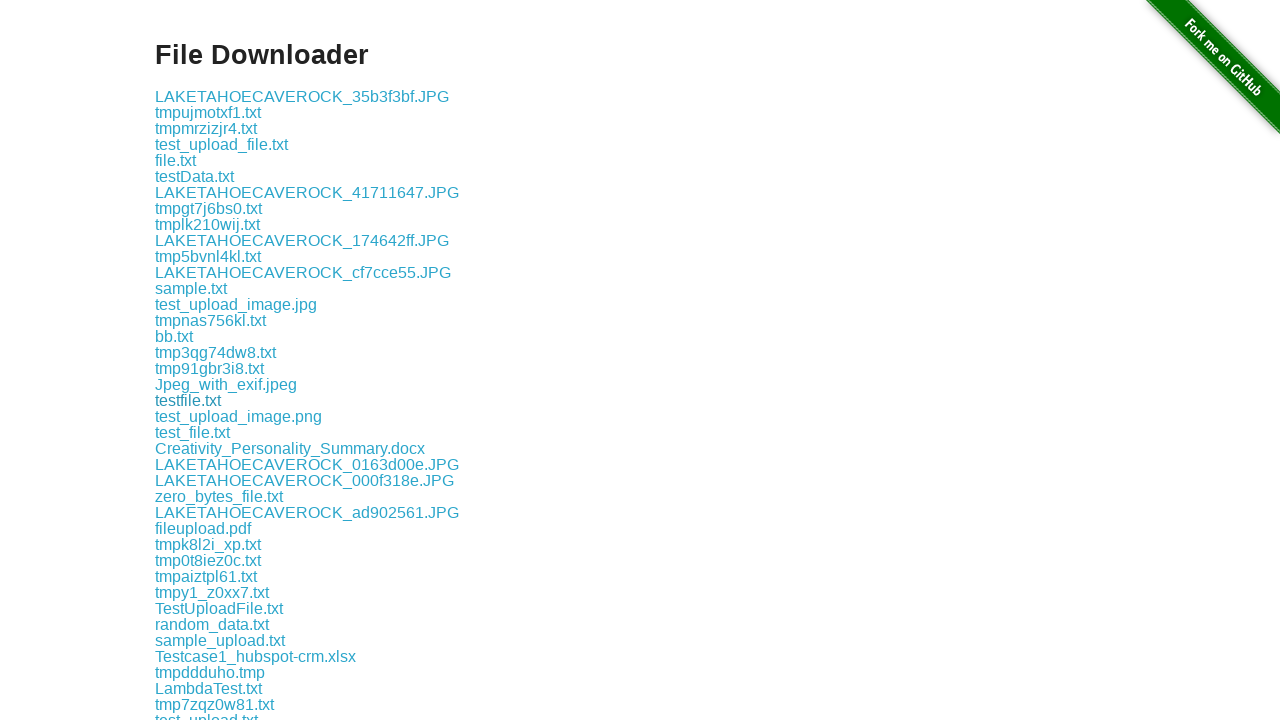